Tests double-click functionality on a button element and verifies the resulting text appears in a field

Starting URL: http://testautomationpractice.blogspot.com/

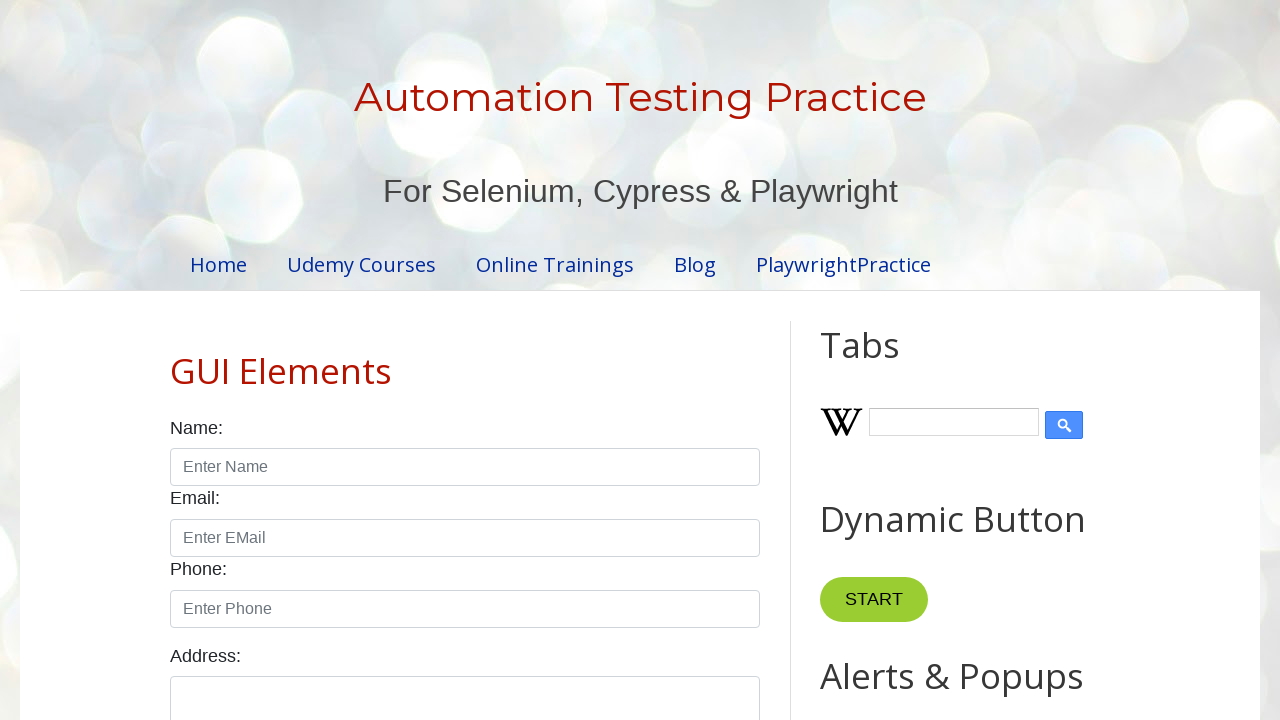

Double-clicked the button element at (885, 360) on xpath=//*[@id='HTML10']/div[1]/button
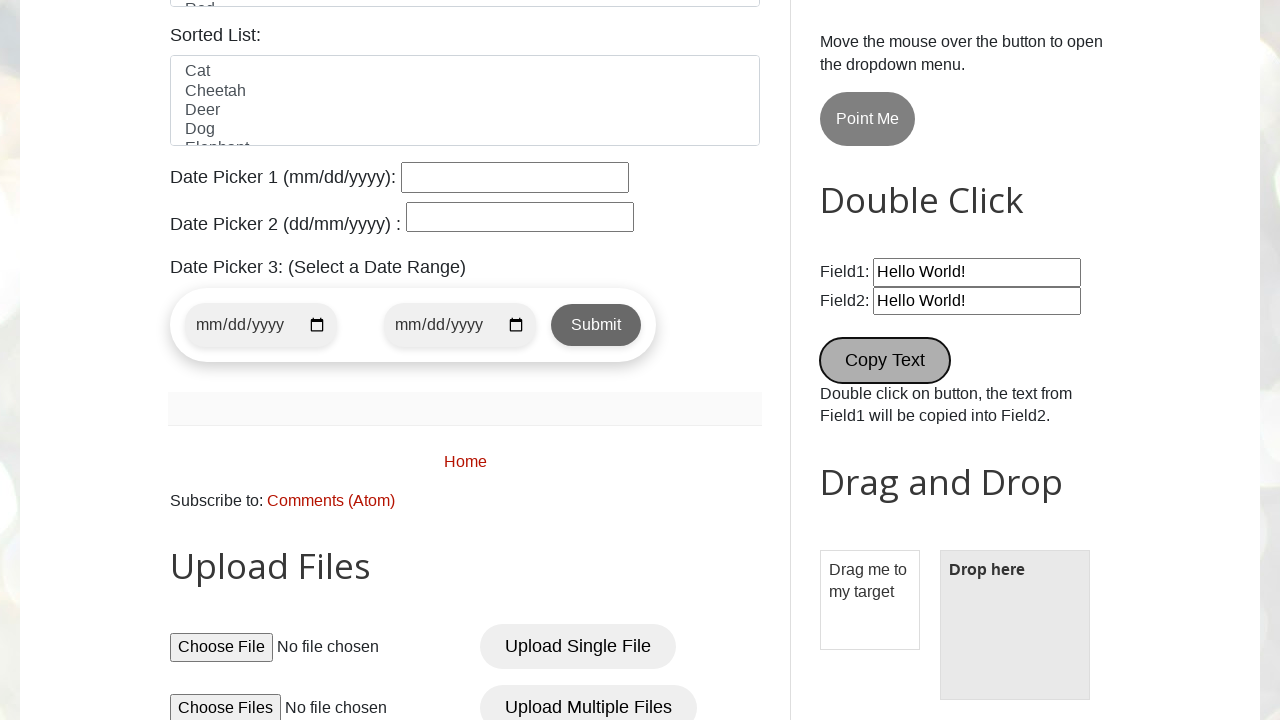

Waited for result field to appear and verified it is visible
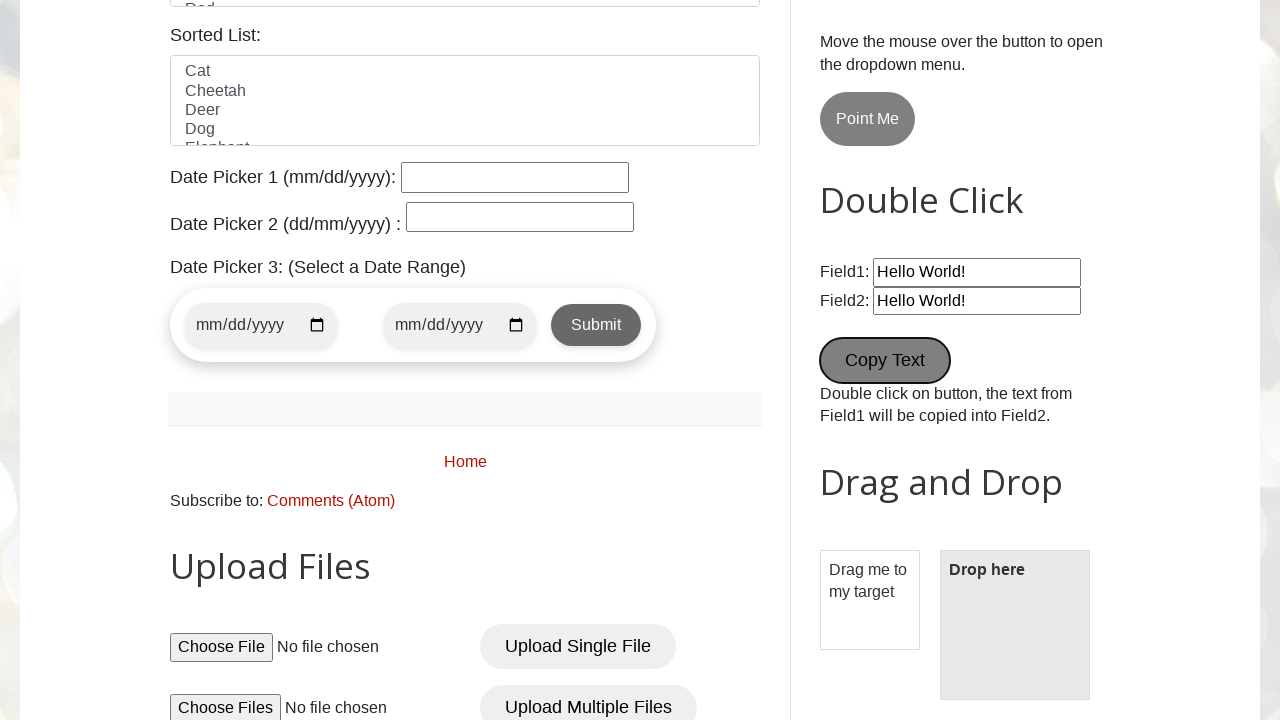

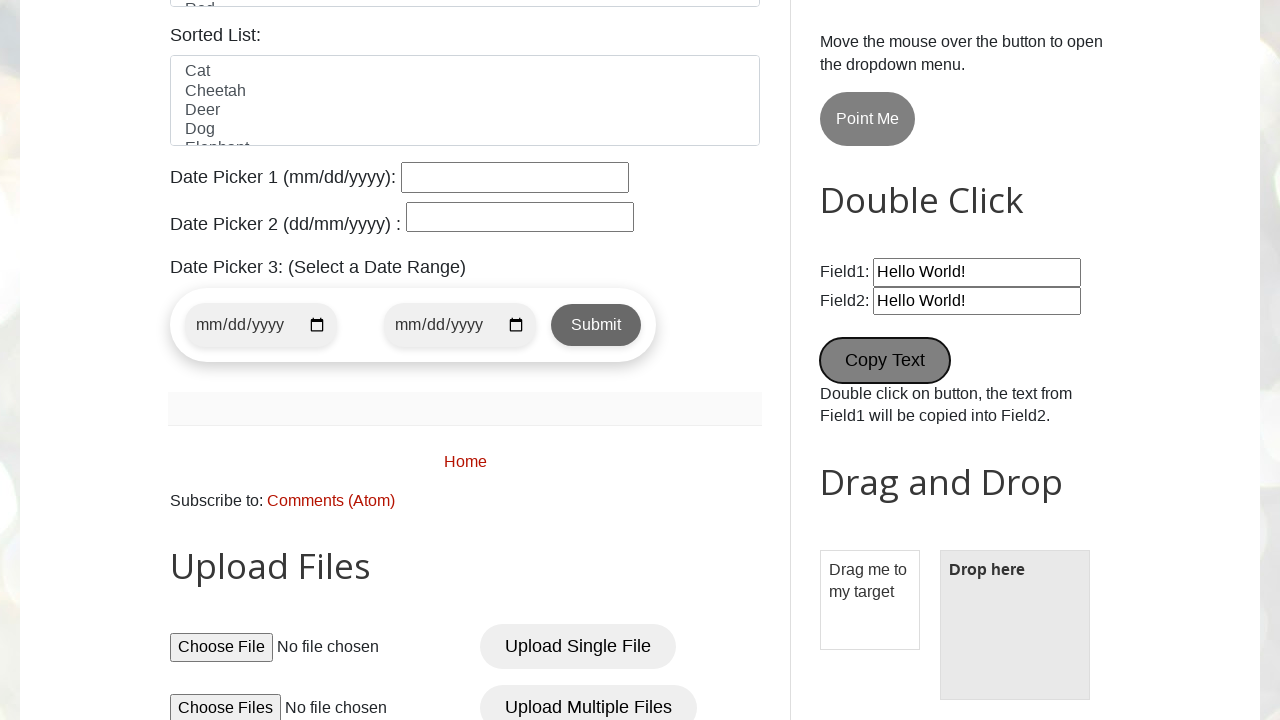